Tests the train search functionality on eRail.in by entering source station (Bhopal Jn), destination station (Bangalore East), and clicking the search button to find trains between the two cities.

Starting URL: https://erail.in/

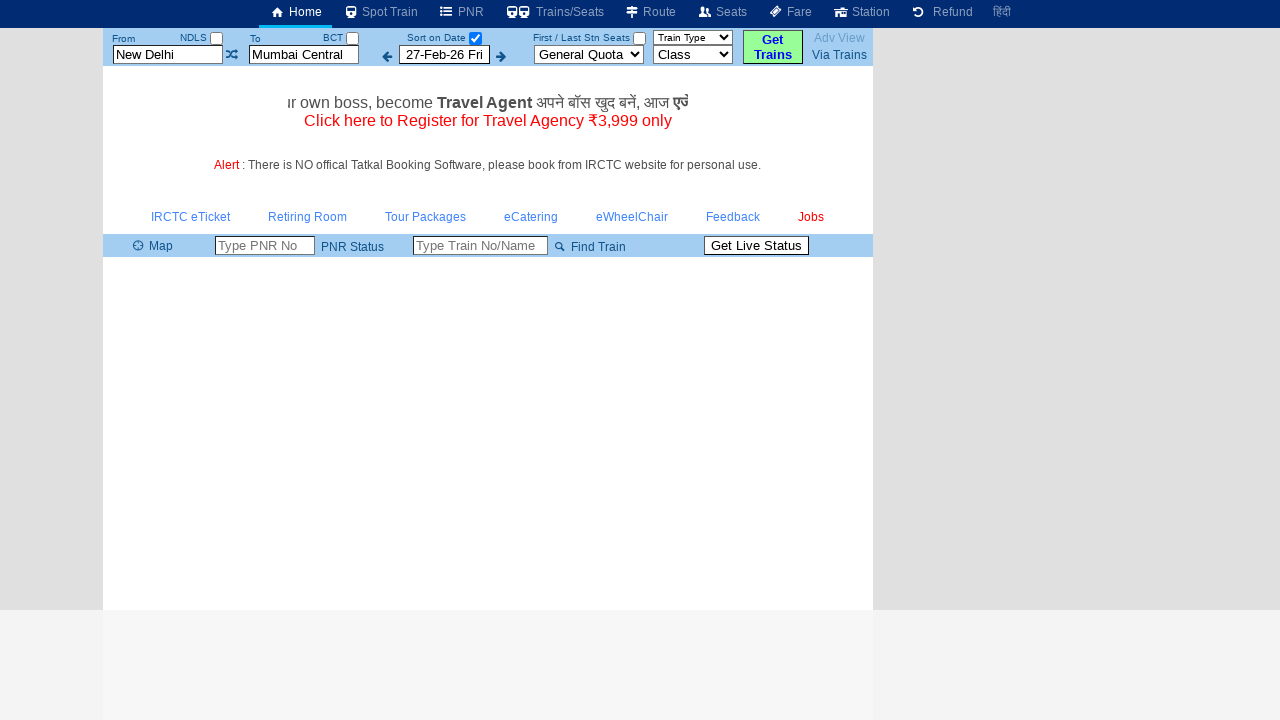

Cleared the 'From' station field on #txtStationFrom
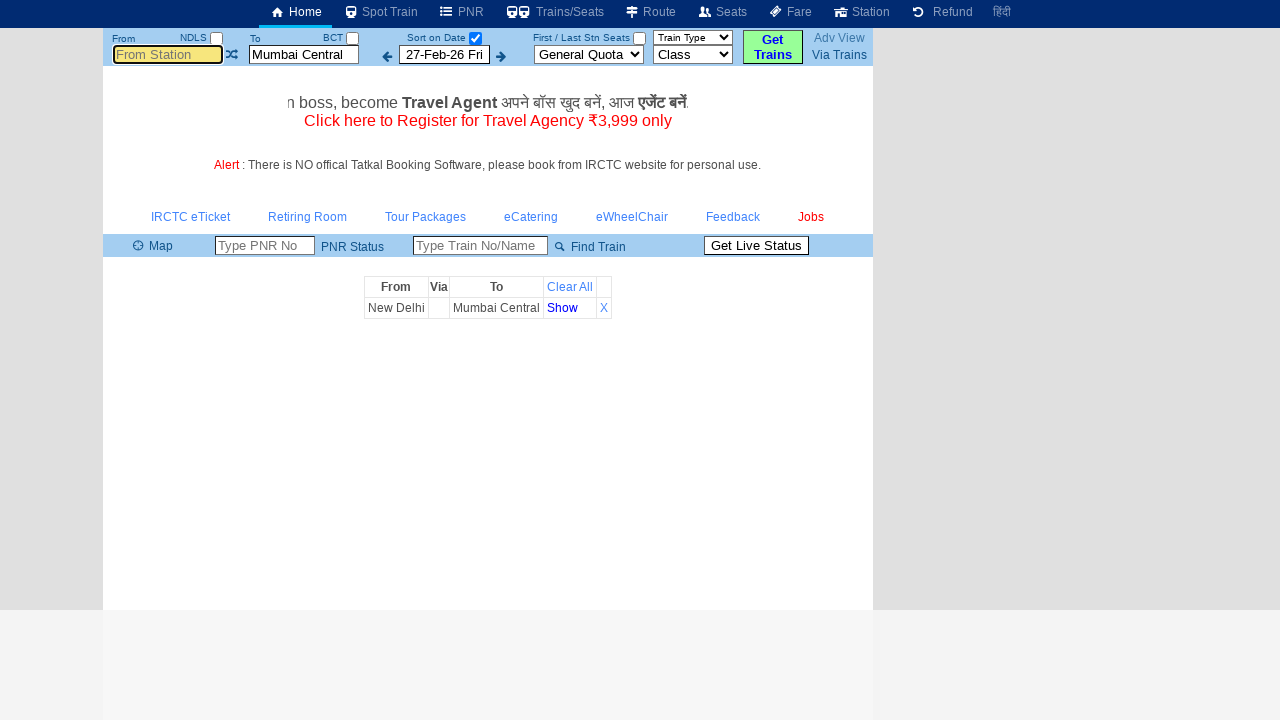

Filled 'From' station field with 'BhopalJn' on #txtStationFrom
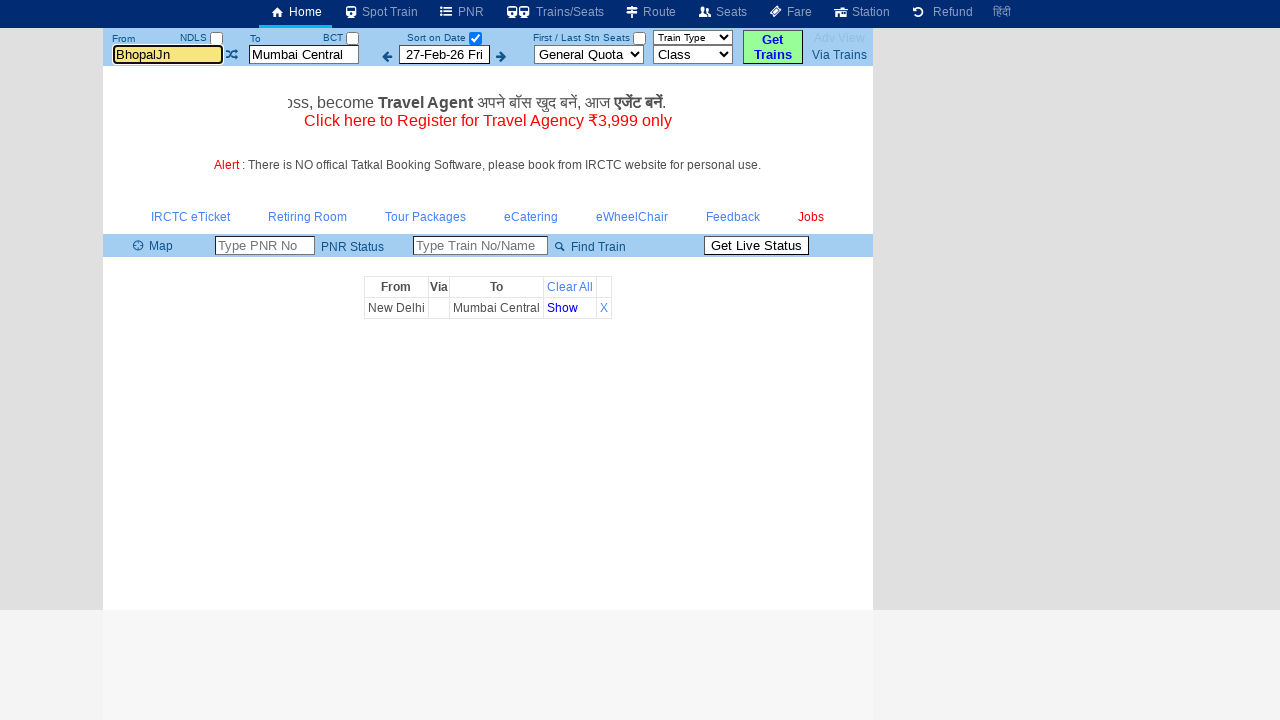

Pressed Enter to confirm source station selection on #txtStationFrom
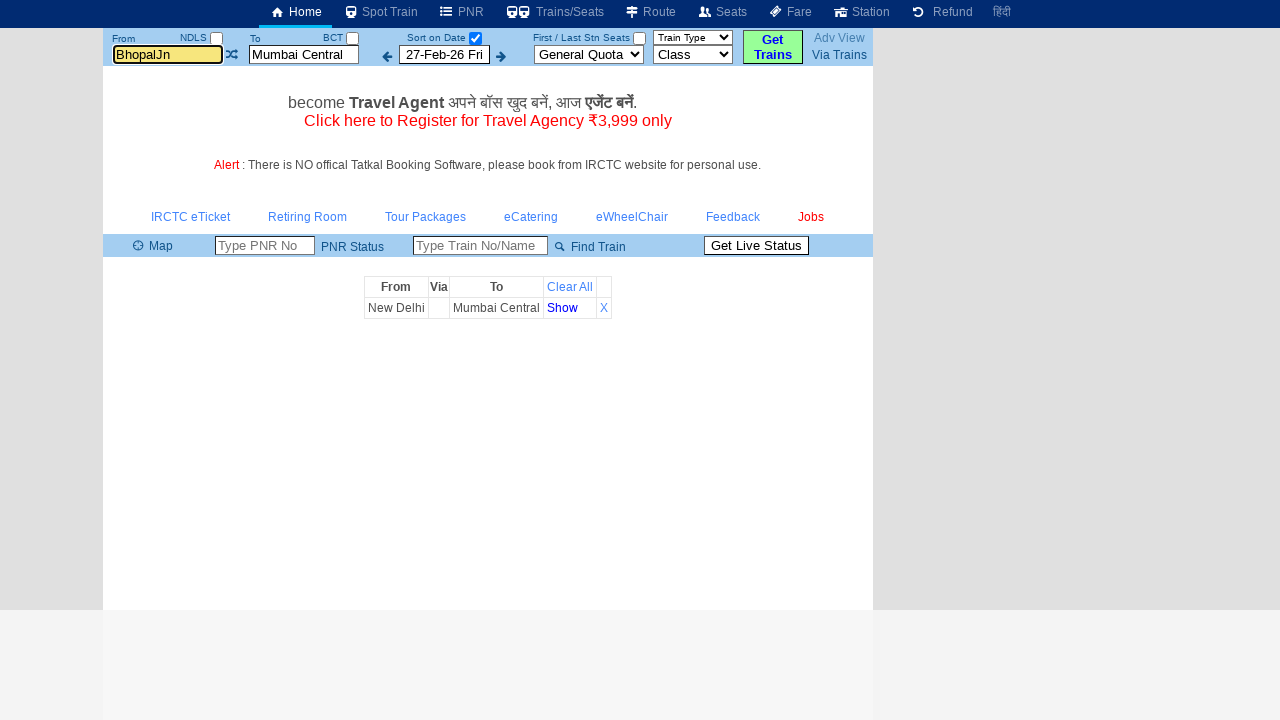

Cleared the 'To' station field on #txtStationTo
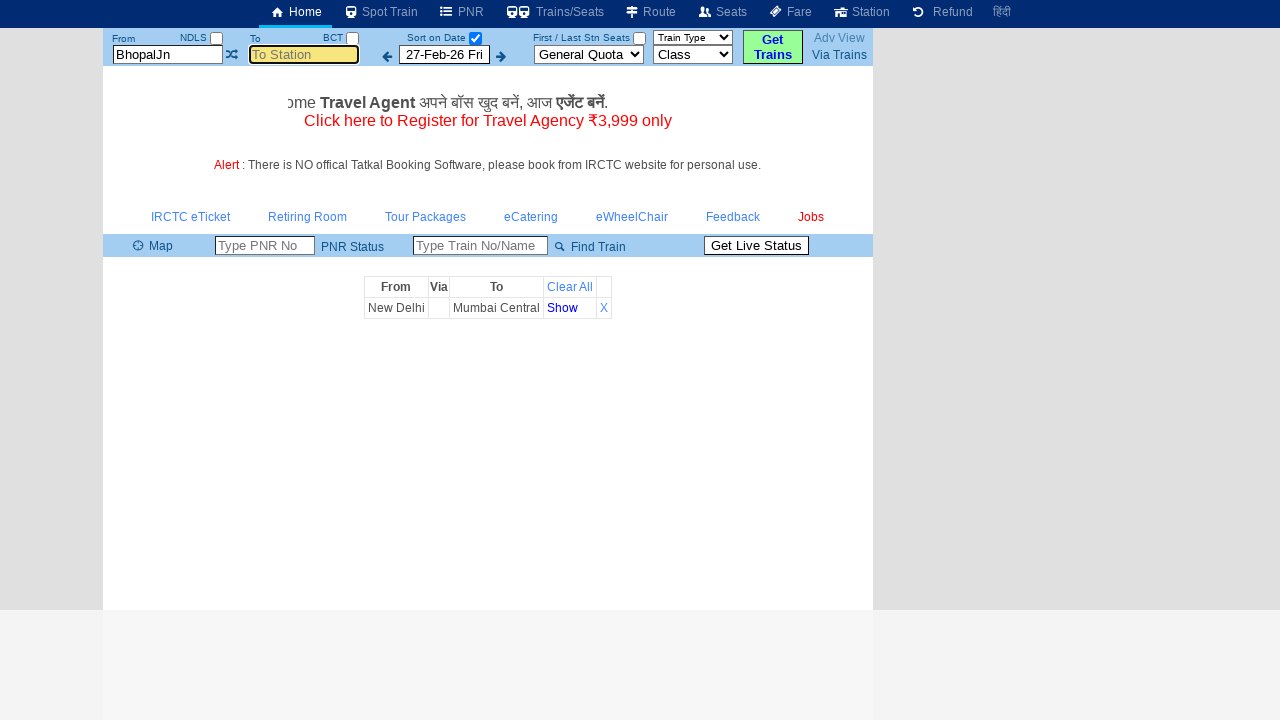

Filled 'To' station field with 'Bangalore East' on #txtStationTo
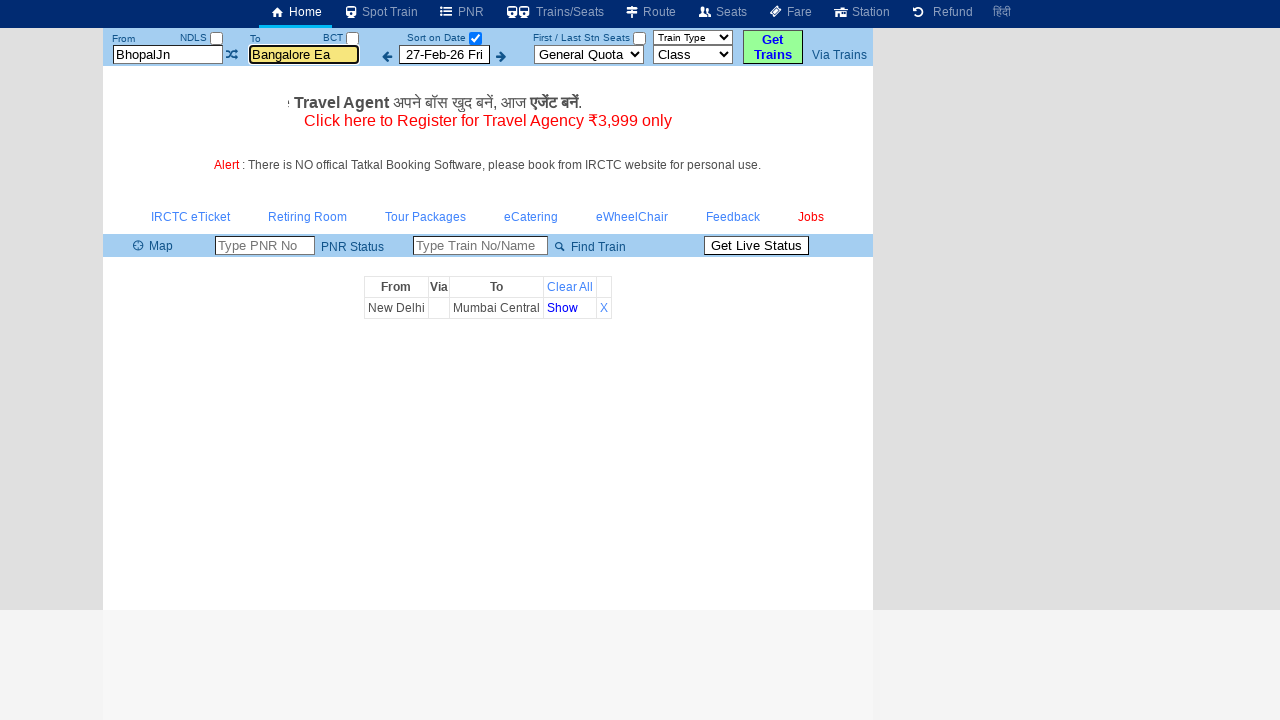

Pressed Enter to confirm destination station selection on #txtStationTo
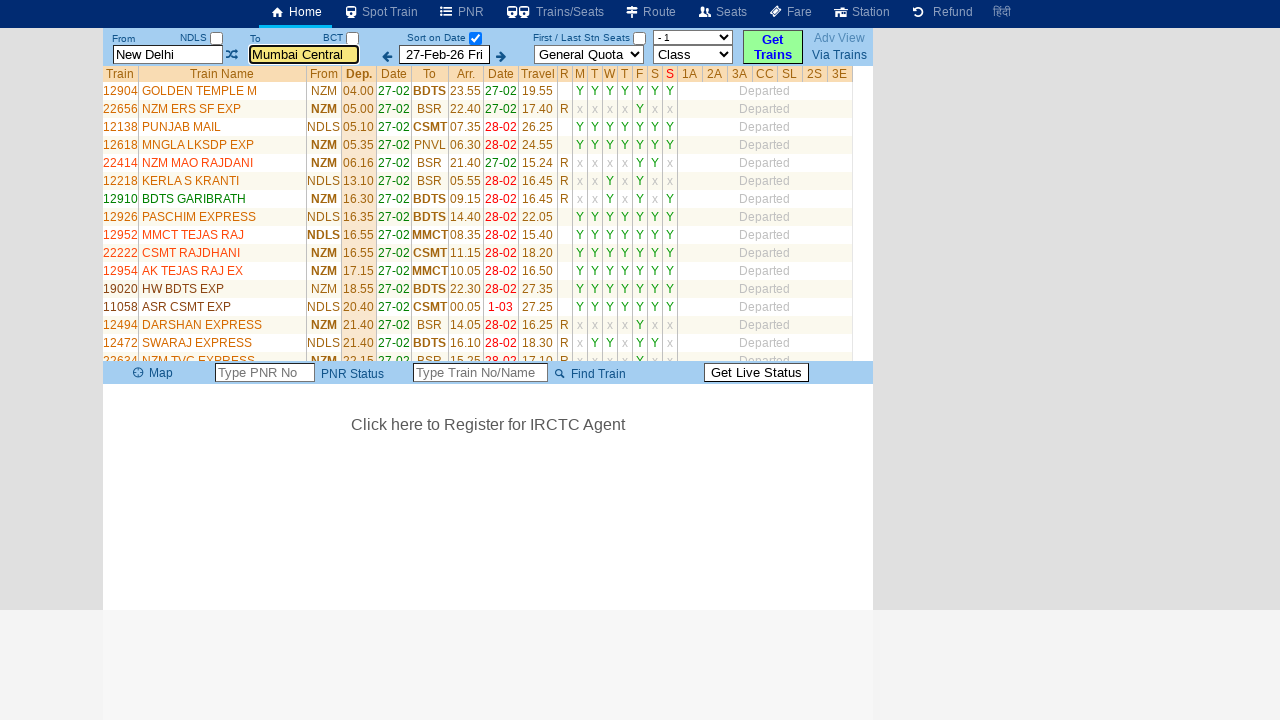

Clicked search button to find trains between Bhopal Jn and Bangalore East at (773, 47) on #buttonFromTo
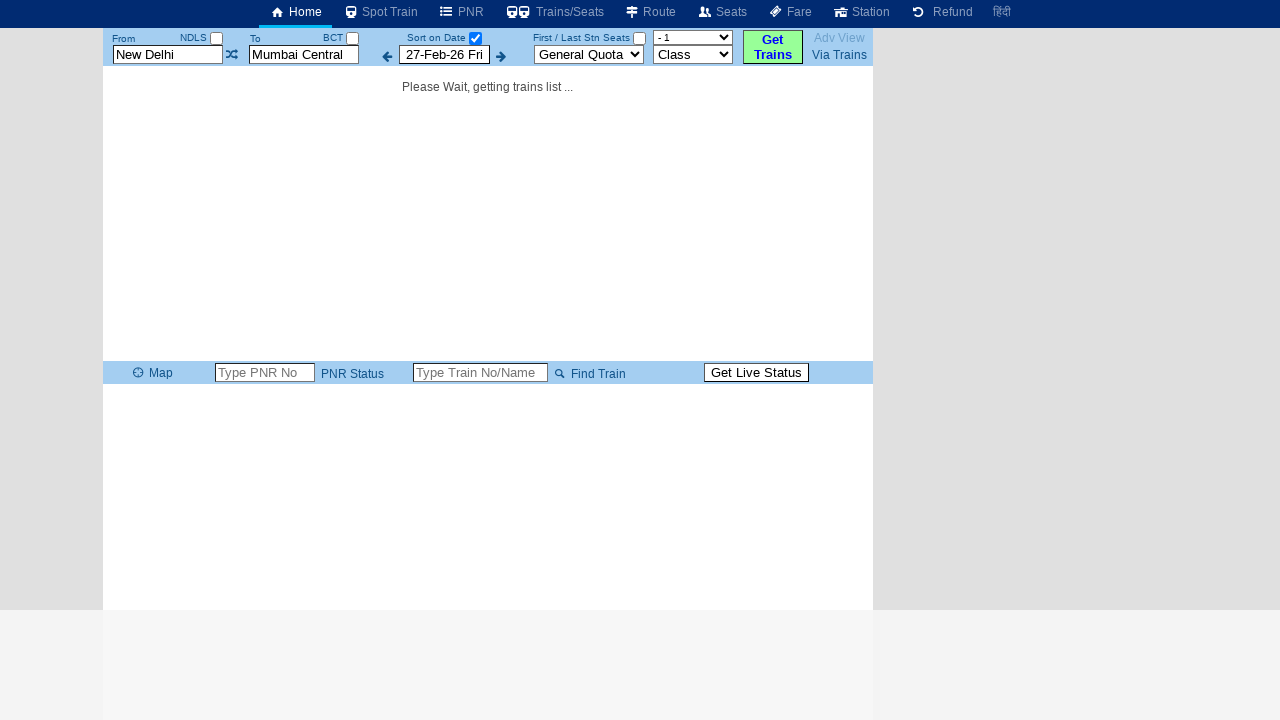

Train search results loaded successfully
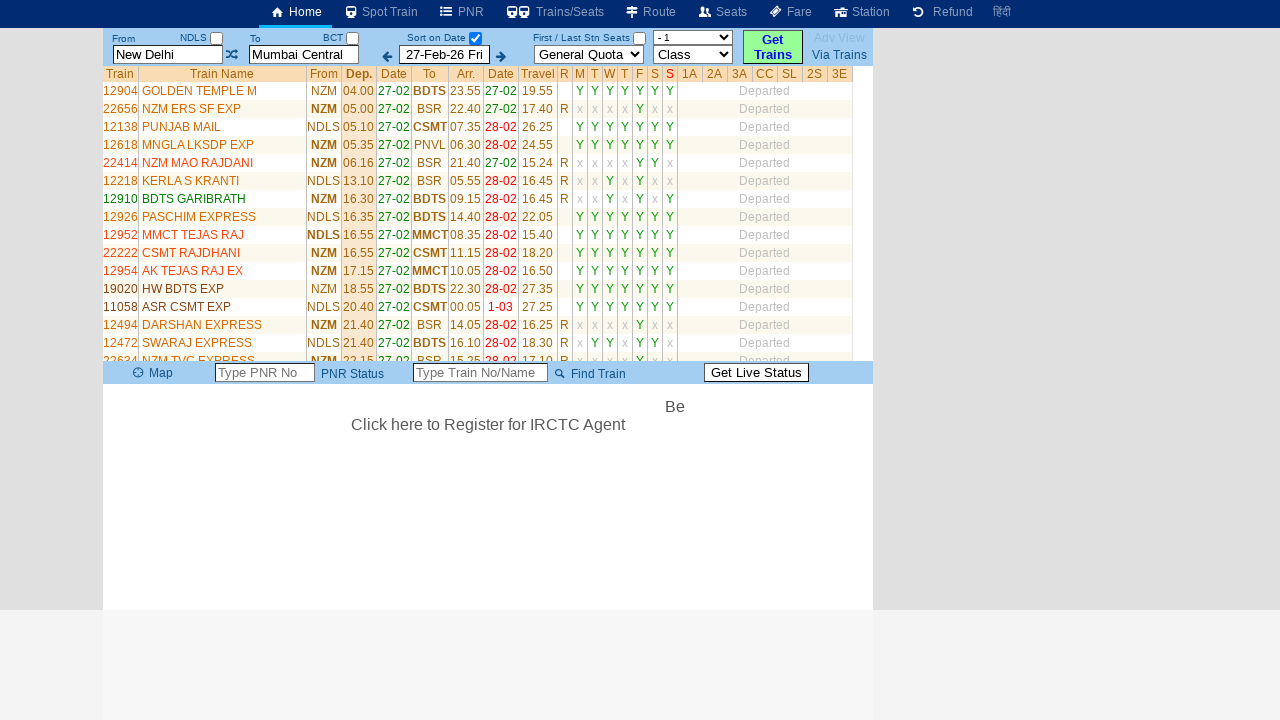

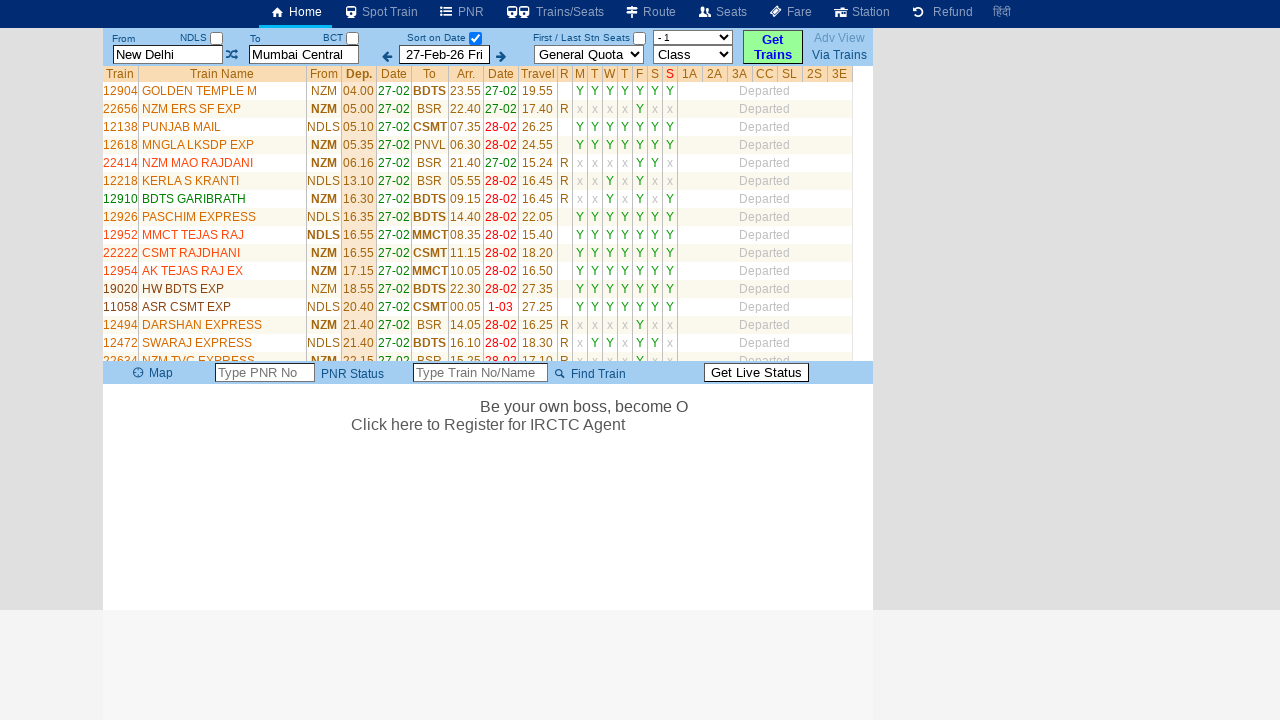